Counts the total number of rows in the EMPLOYEE BASIC INFORMATION table

Starting URL: http://automationbykrishna.com/#

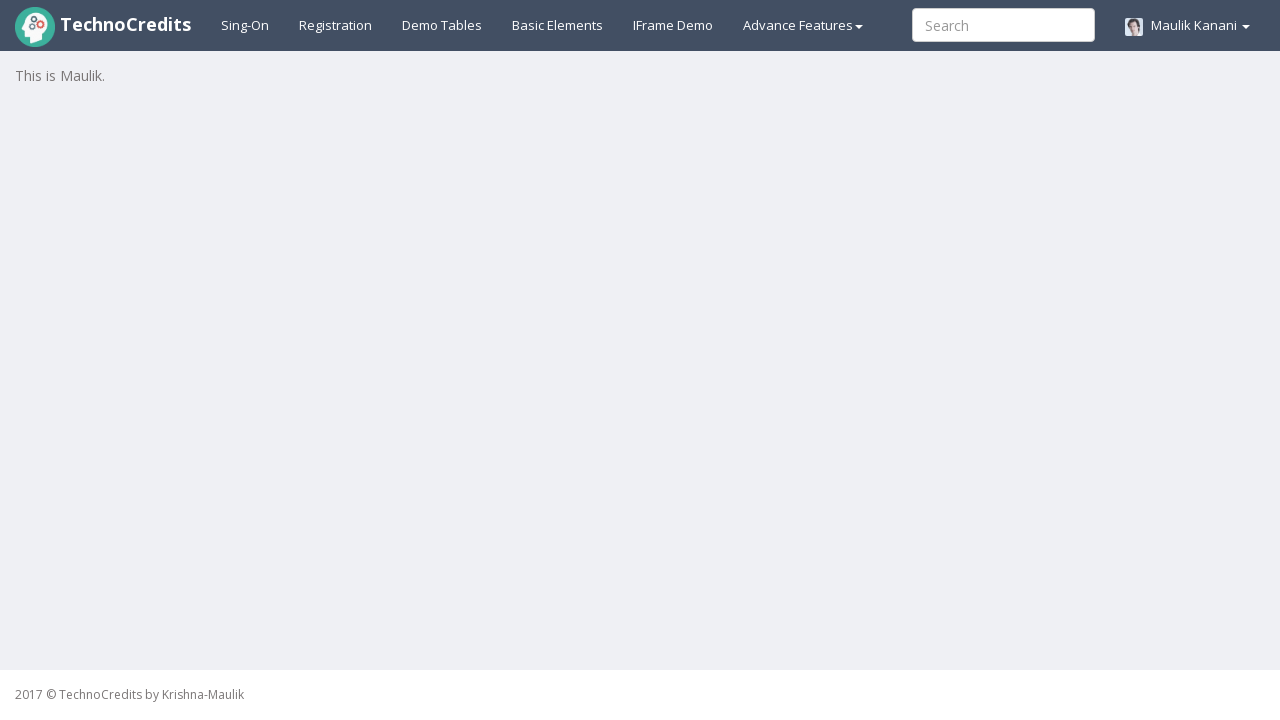

Navigated to http://automationbykrishna.com/#
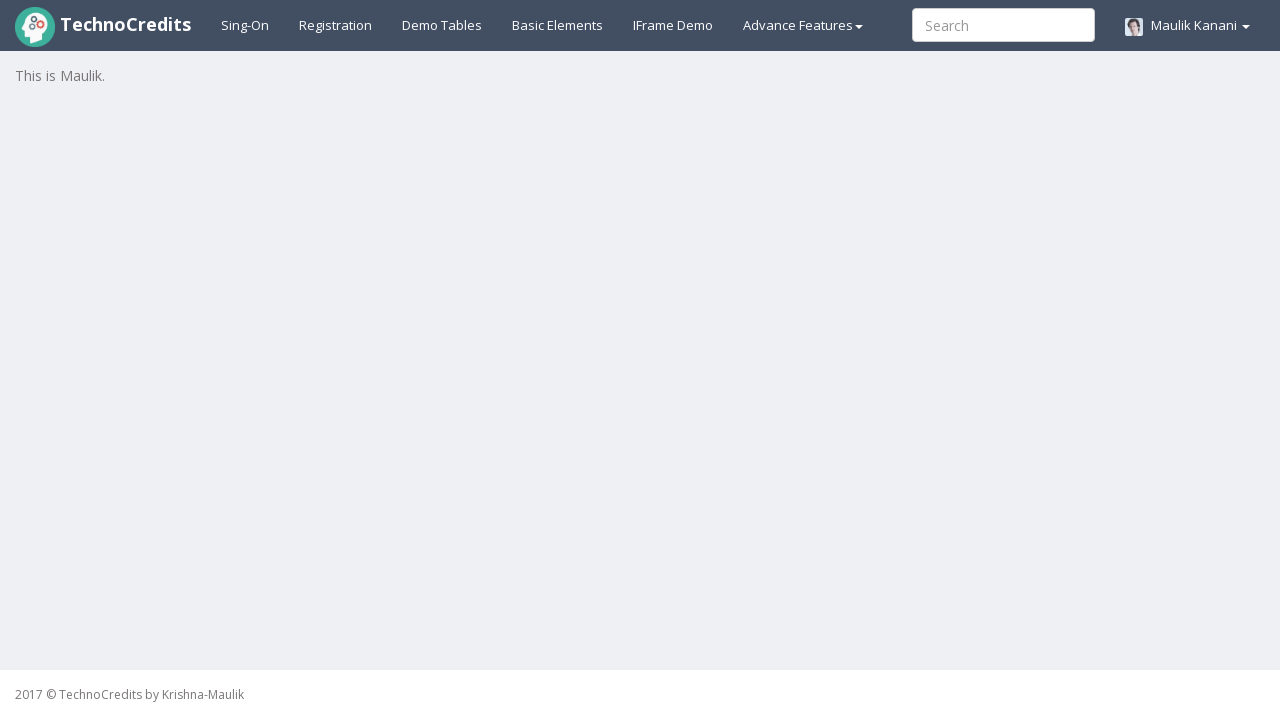

Clicked on Demo Tables link at (442, 25) on text=Demo Tables
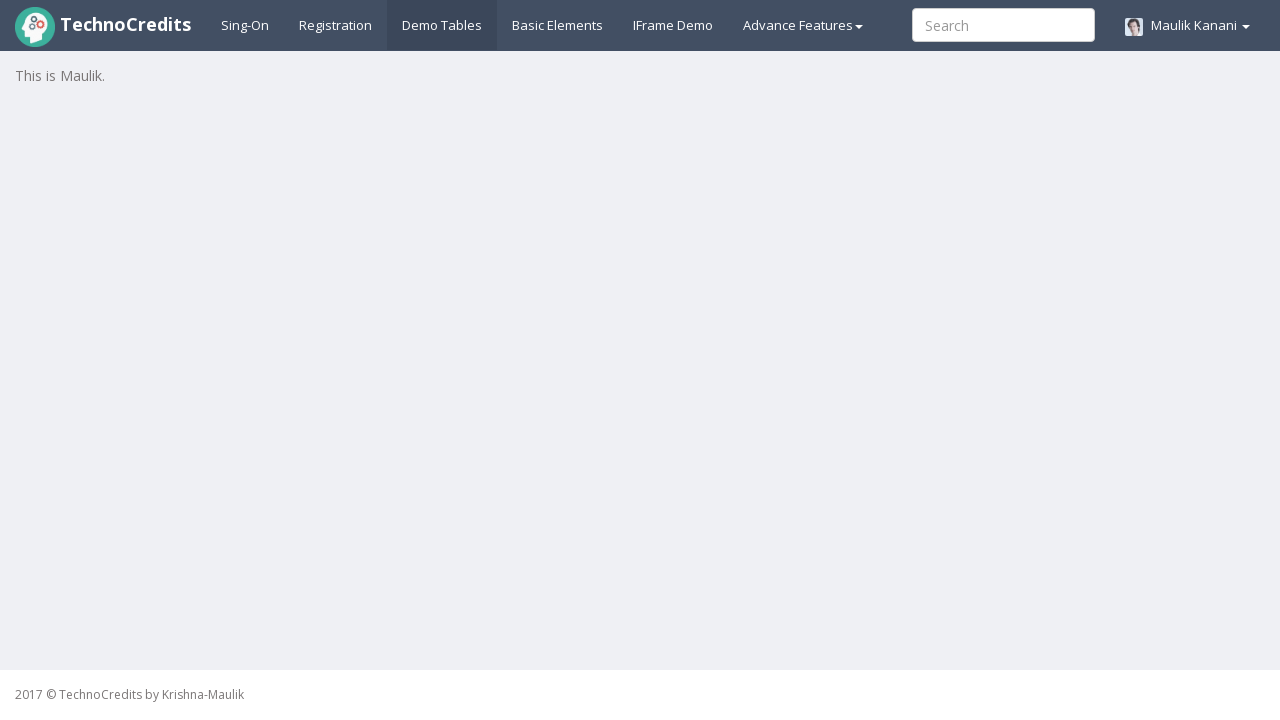

EMPLOYEE BASIC INFORMATION table loaded (selector #table1)
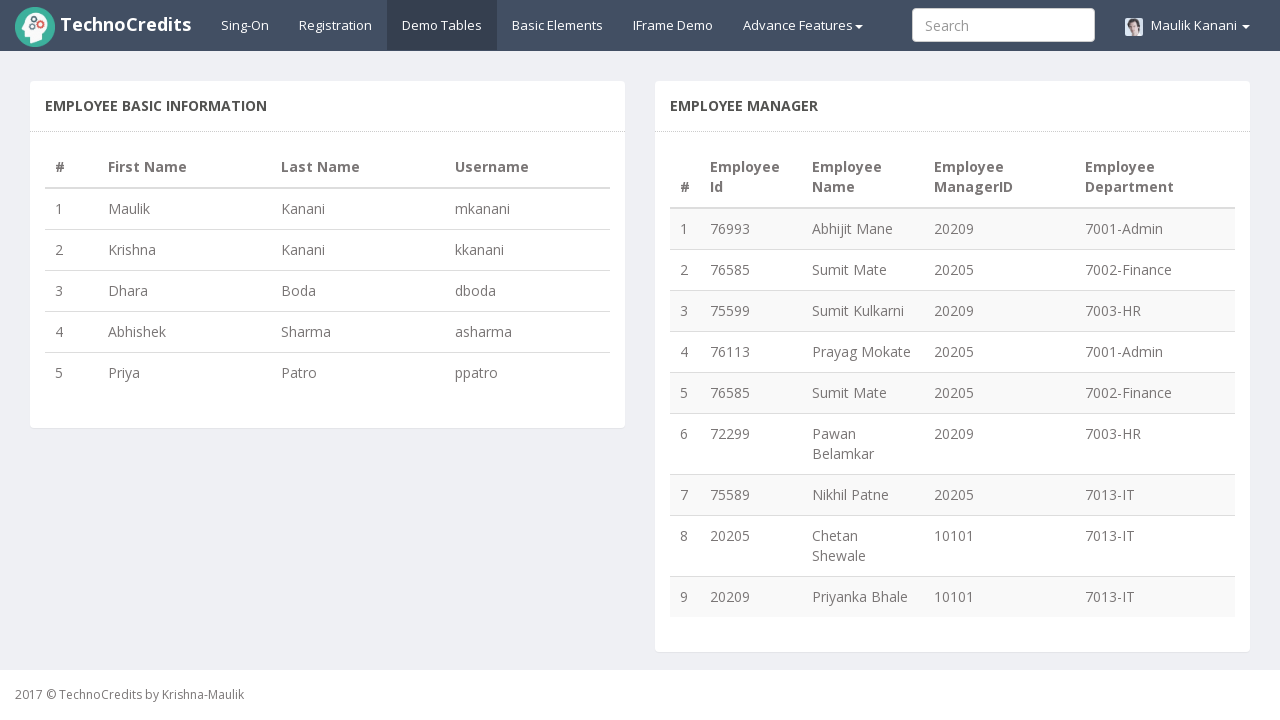

Counted total rows in EMPLOYEE BASIC INFORMATION table: 5 rows
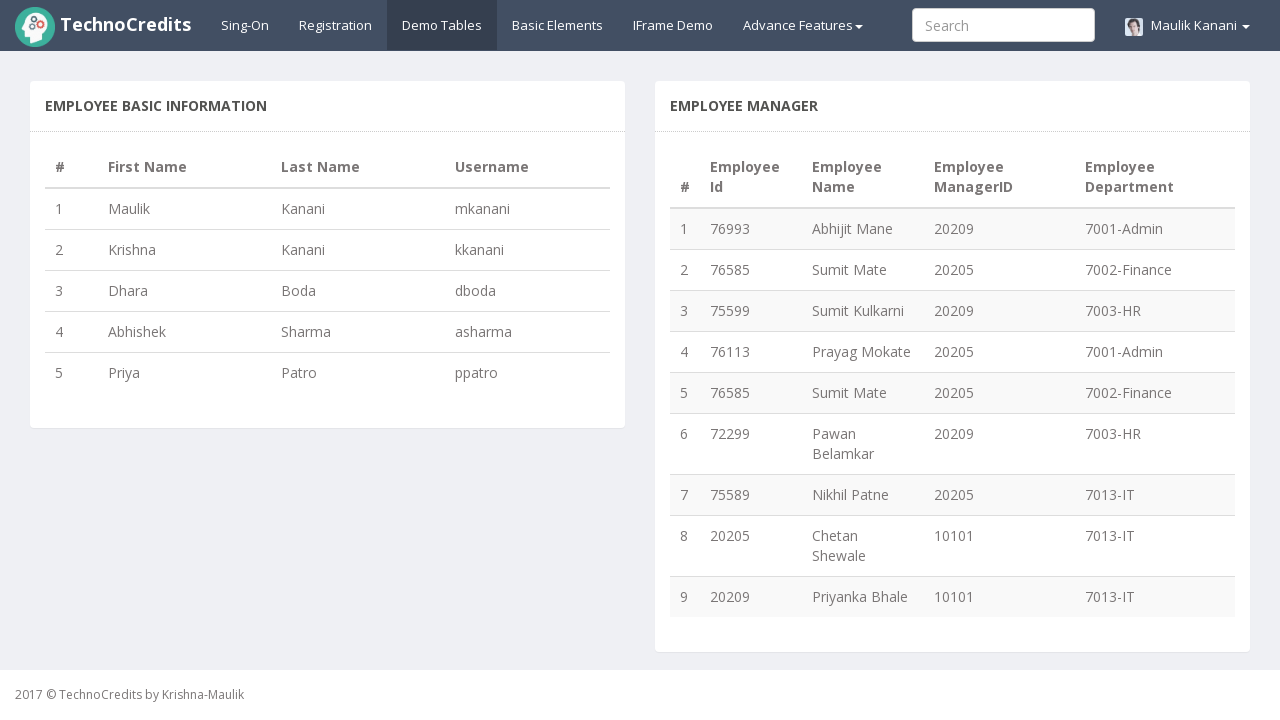

Assertion passed: EMPLOYEE BASIC INFORMATION table contains exactly 5 rows
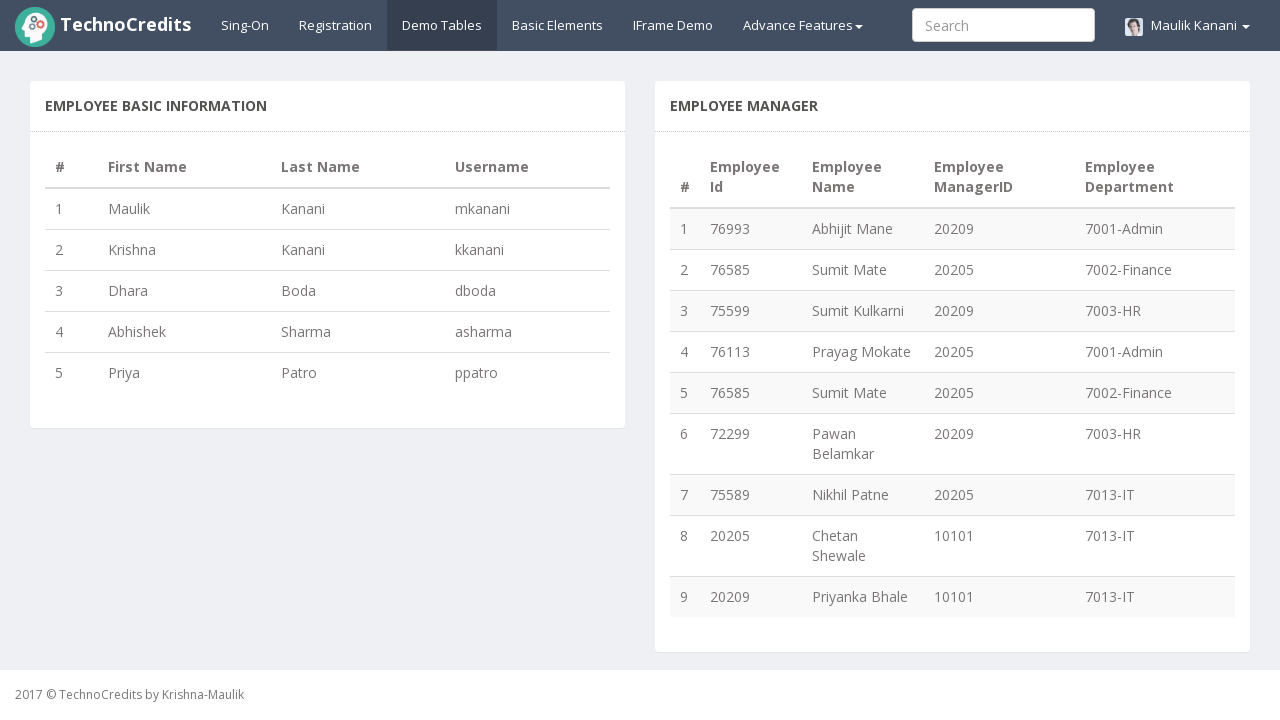

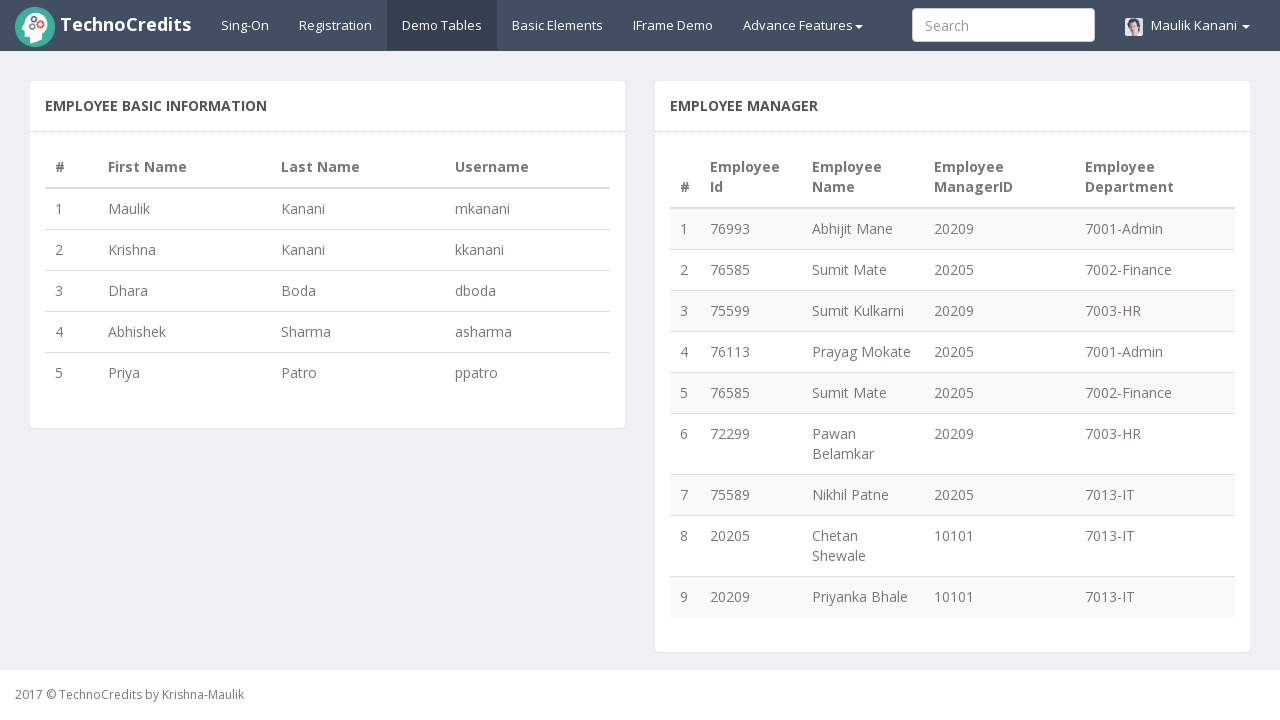